Tests navigation to the signup page by clicking the SIGNUP link in the nav menu

Starting URL: https://cs-601.vercel.app/

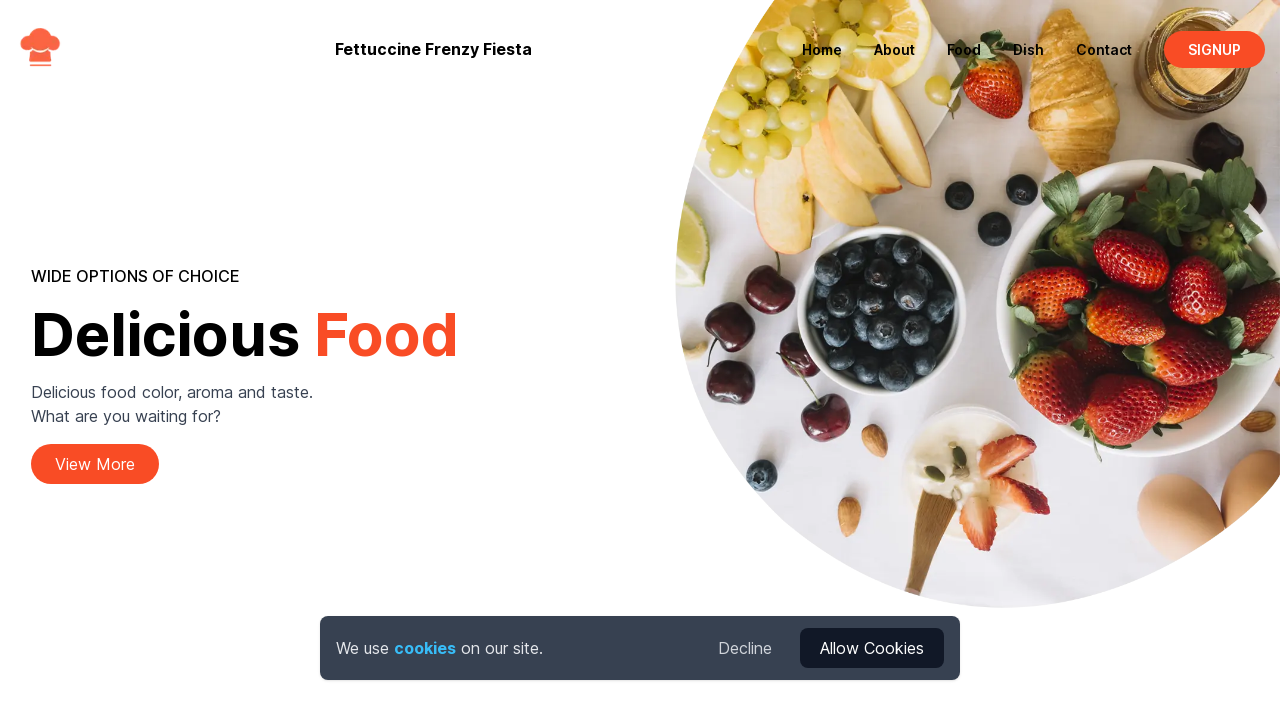

Navigation menu loaded
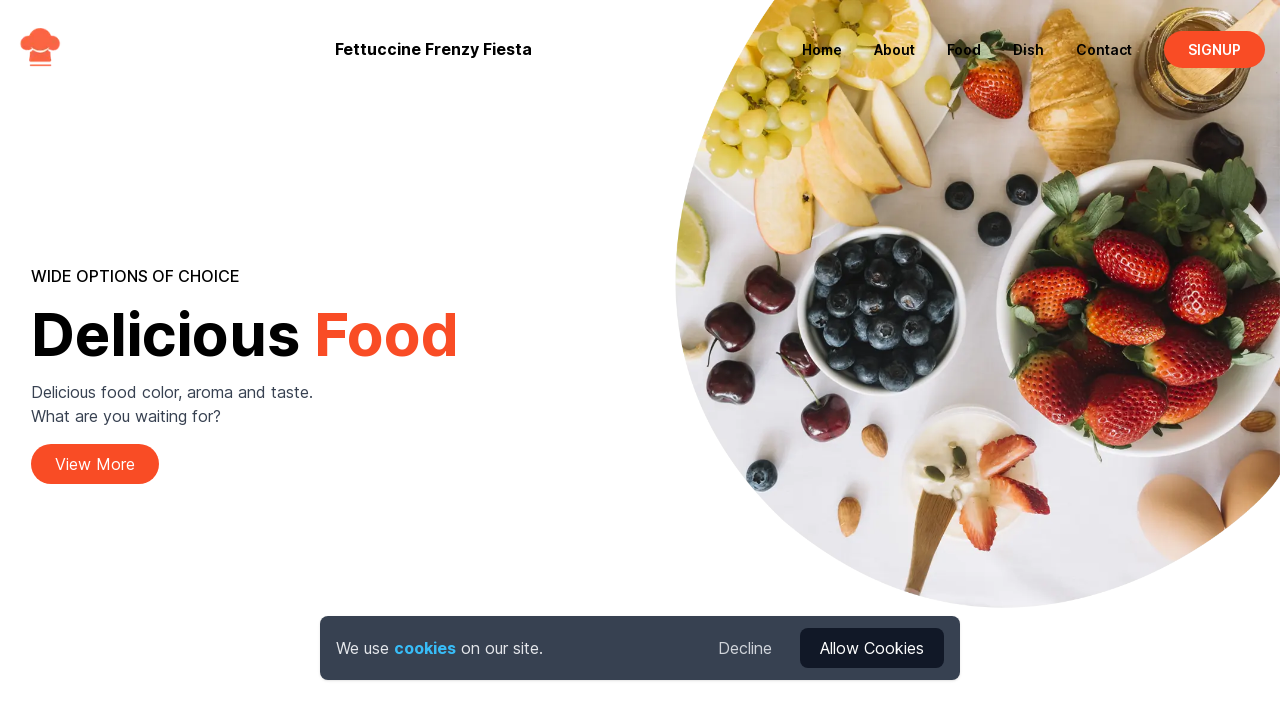

Clicked SIGNUP link in navigation menu at (1214, 49) on a:has-text("SIGNUP")
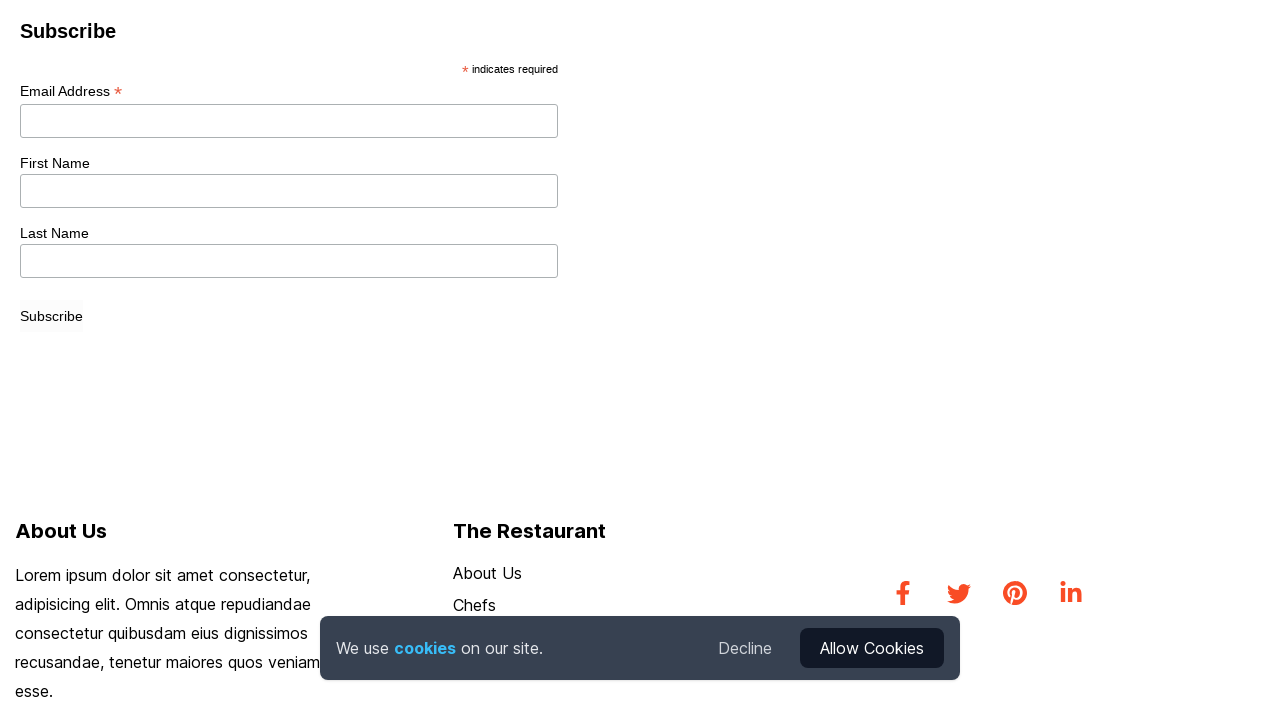

SignUp page loaded successfully
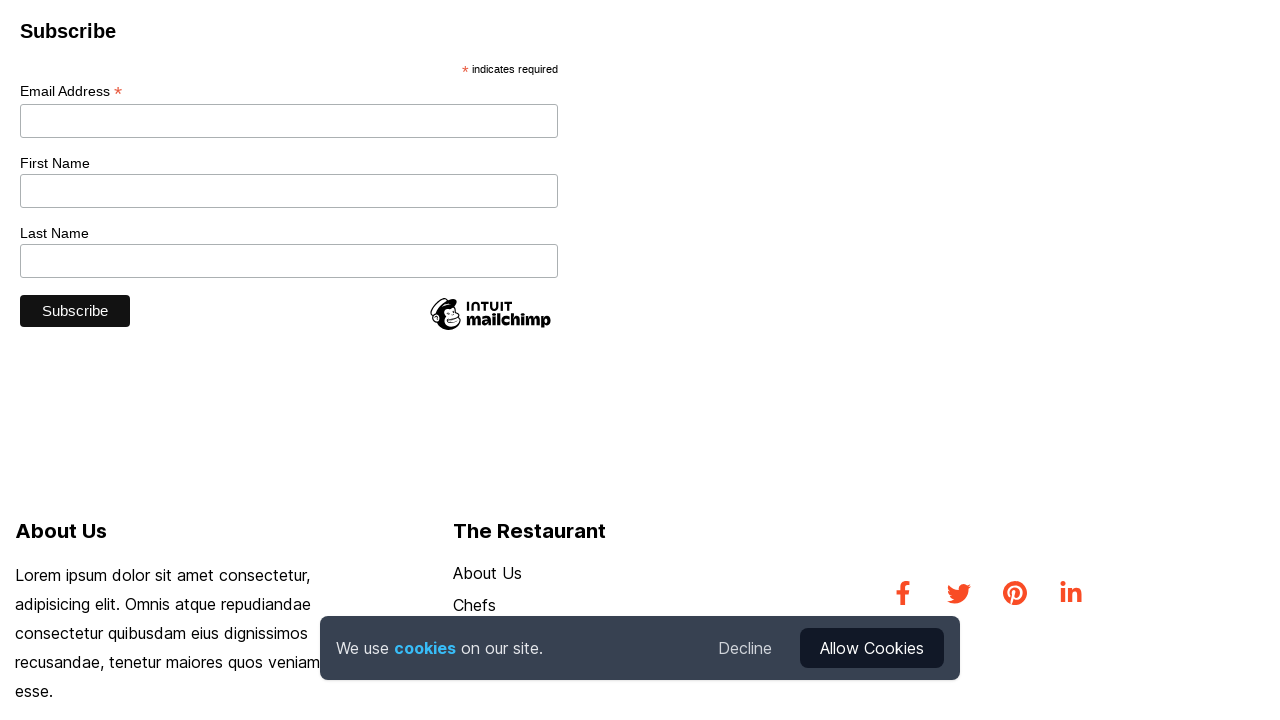

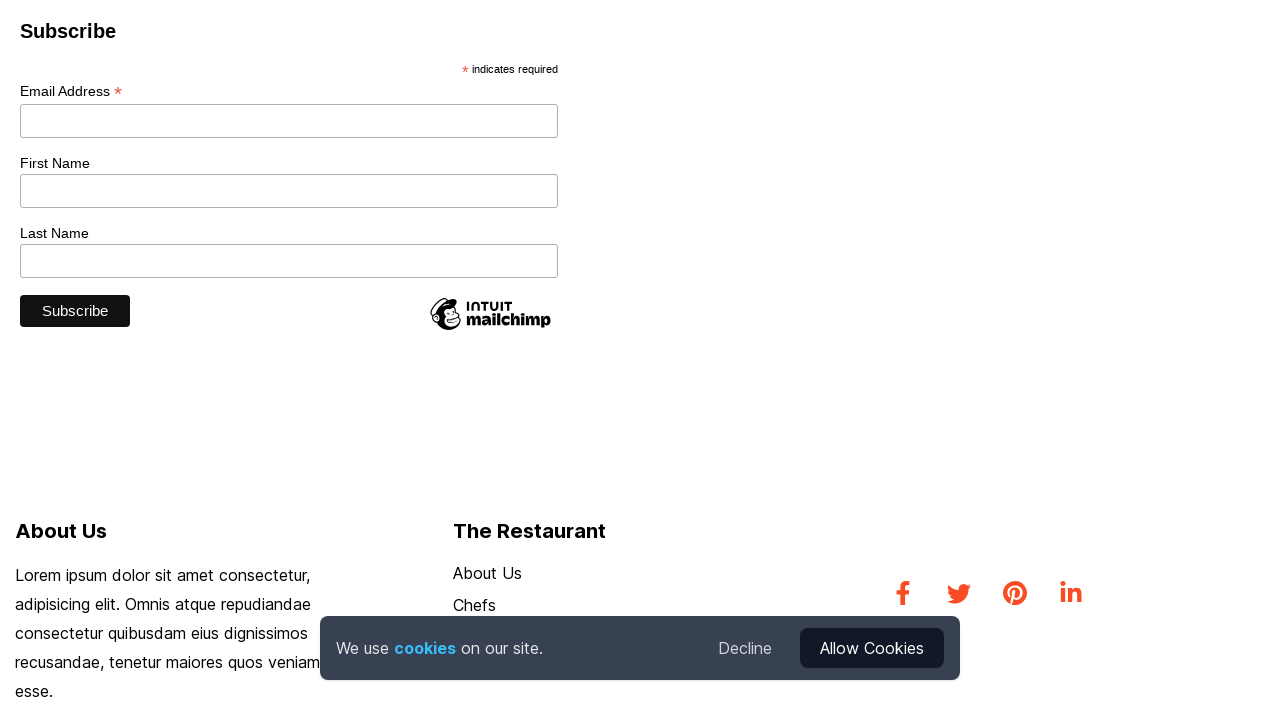